Tests login form validation by entering username only, clearing password field, and verifying the "Password is required" error message appears

Starting URL: https://www.saucedemo.com/

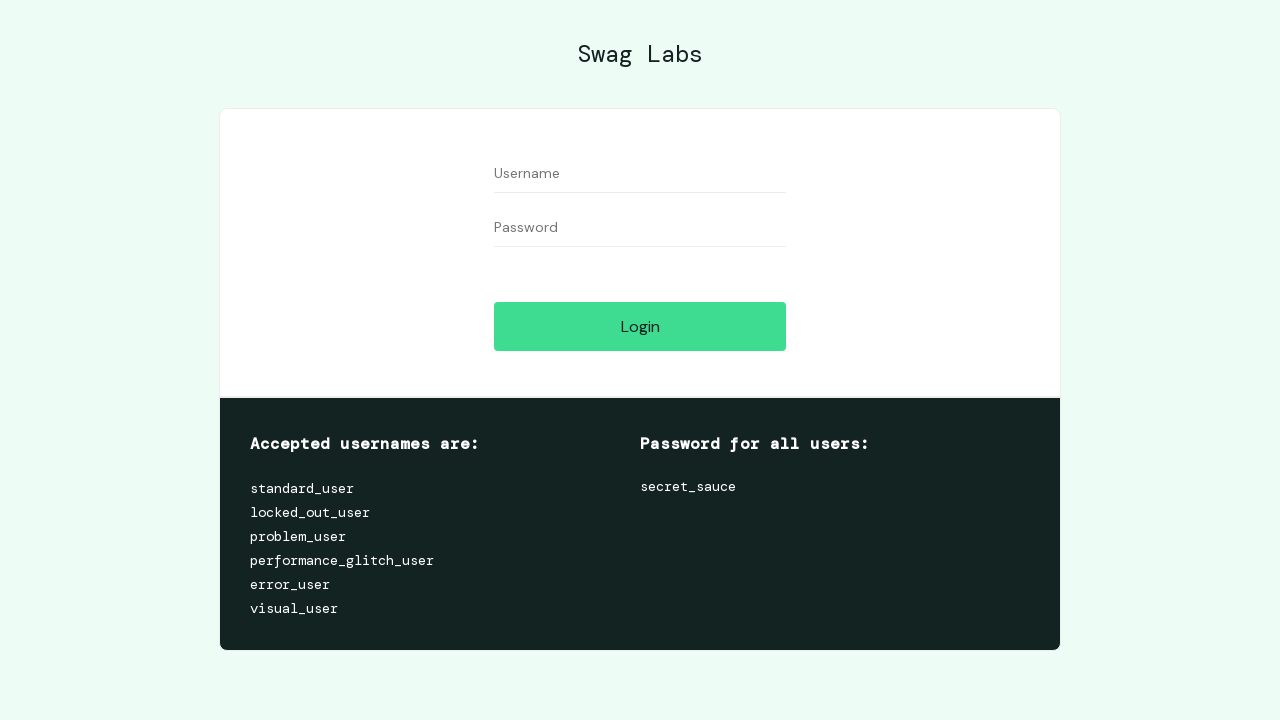

Filled username field with 'standard_user' on input[data-test='username']
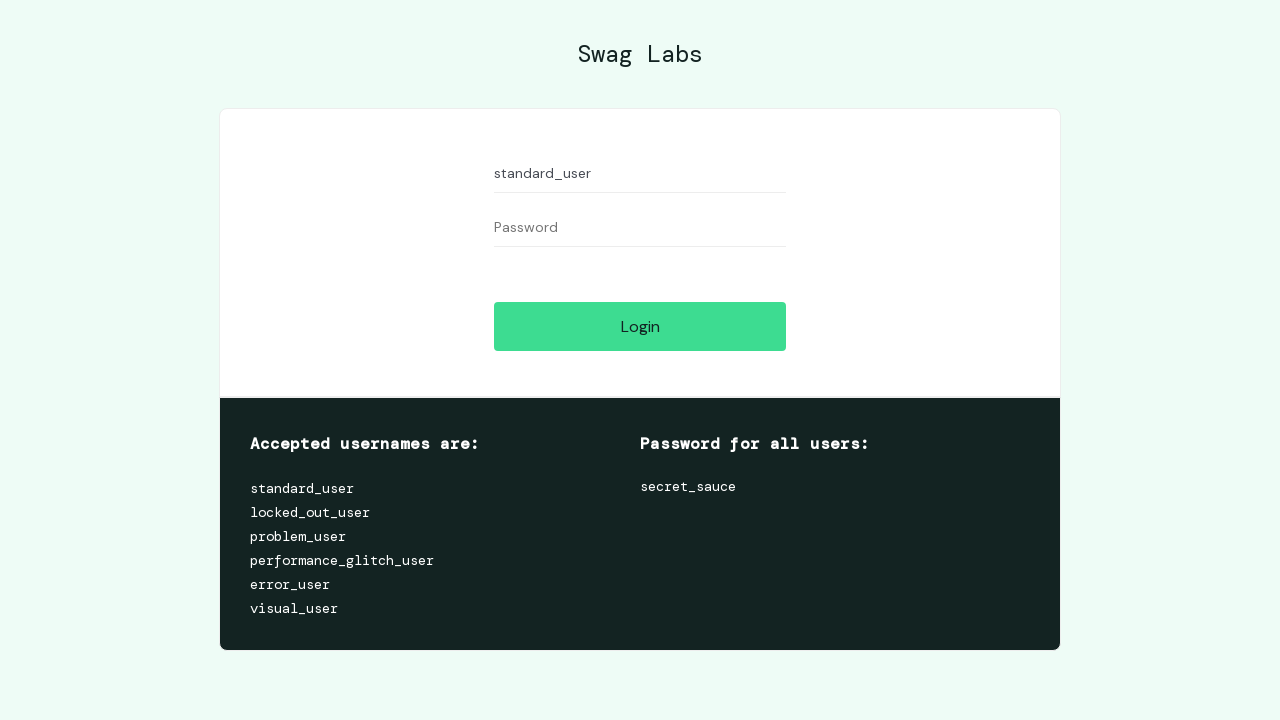

Filled password field with 'somepassword' on input[data-test='password']
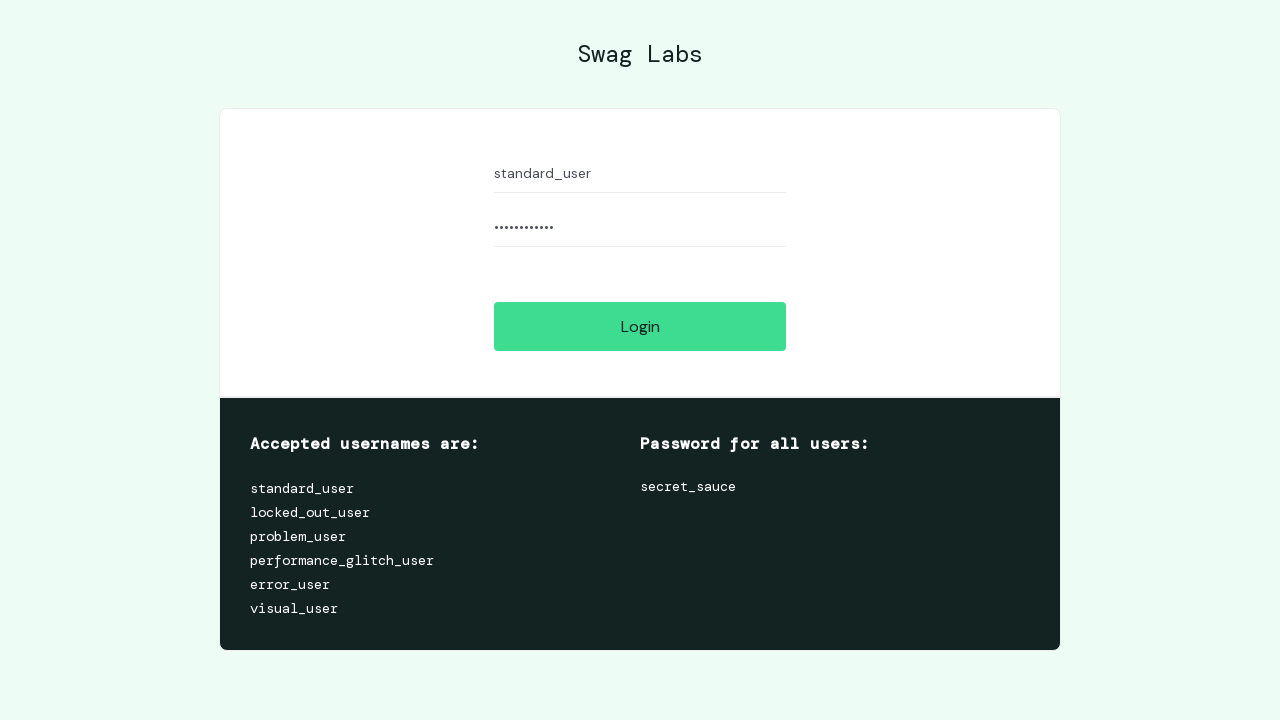

Cleared password field on input[data-test='password']
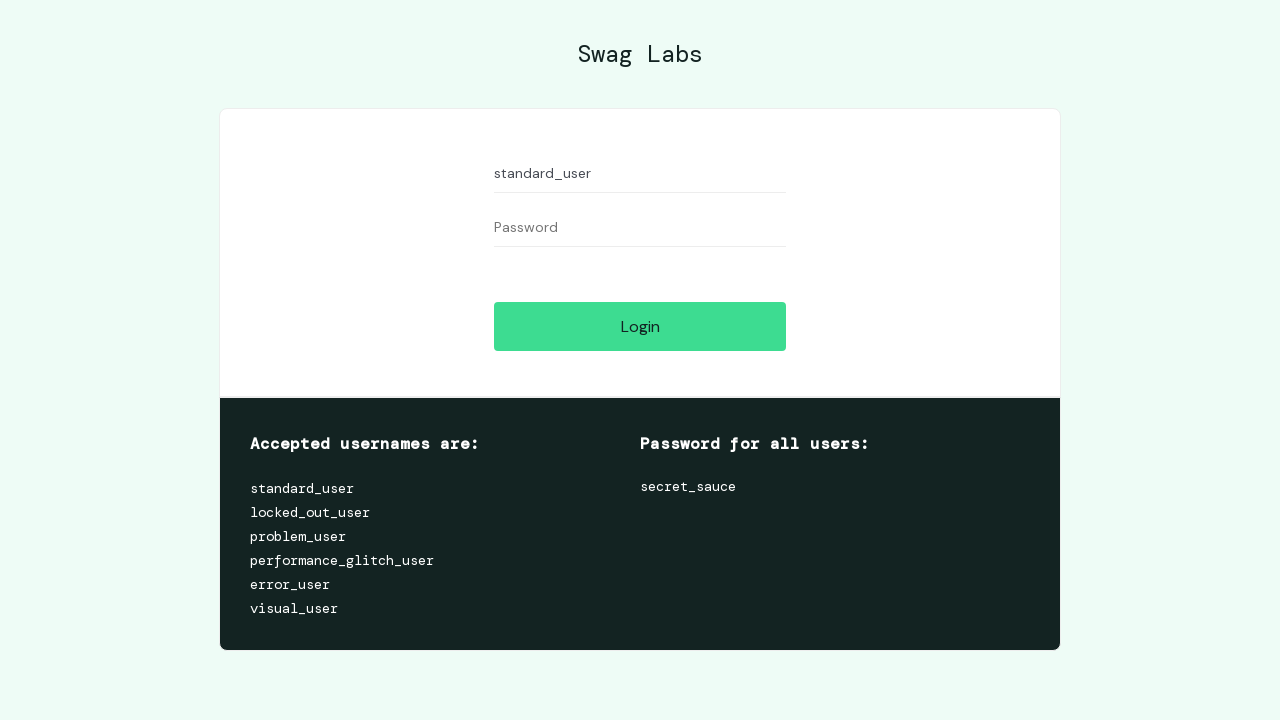

Clicked login button to trigger form validation at (640, 326) on input[data-test='login-button']
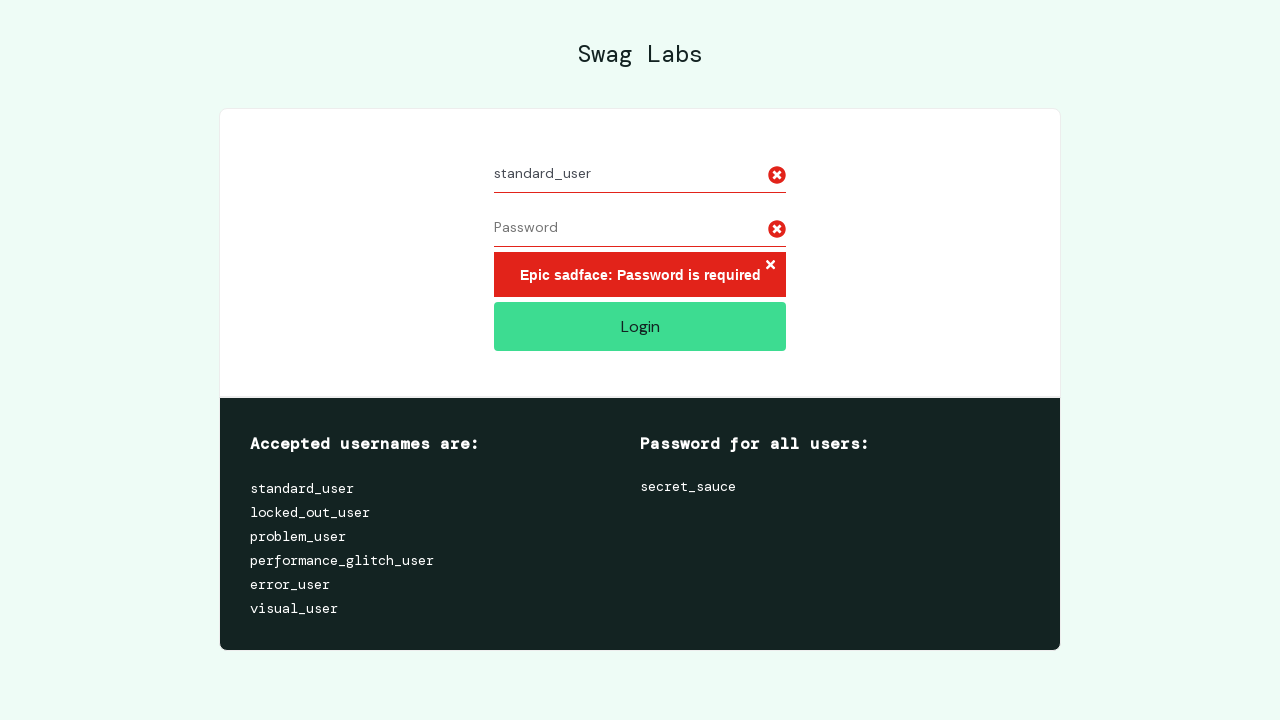

Error message element appeared on page
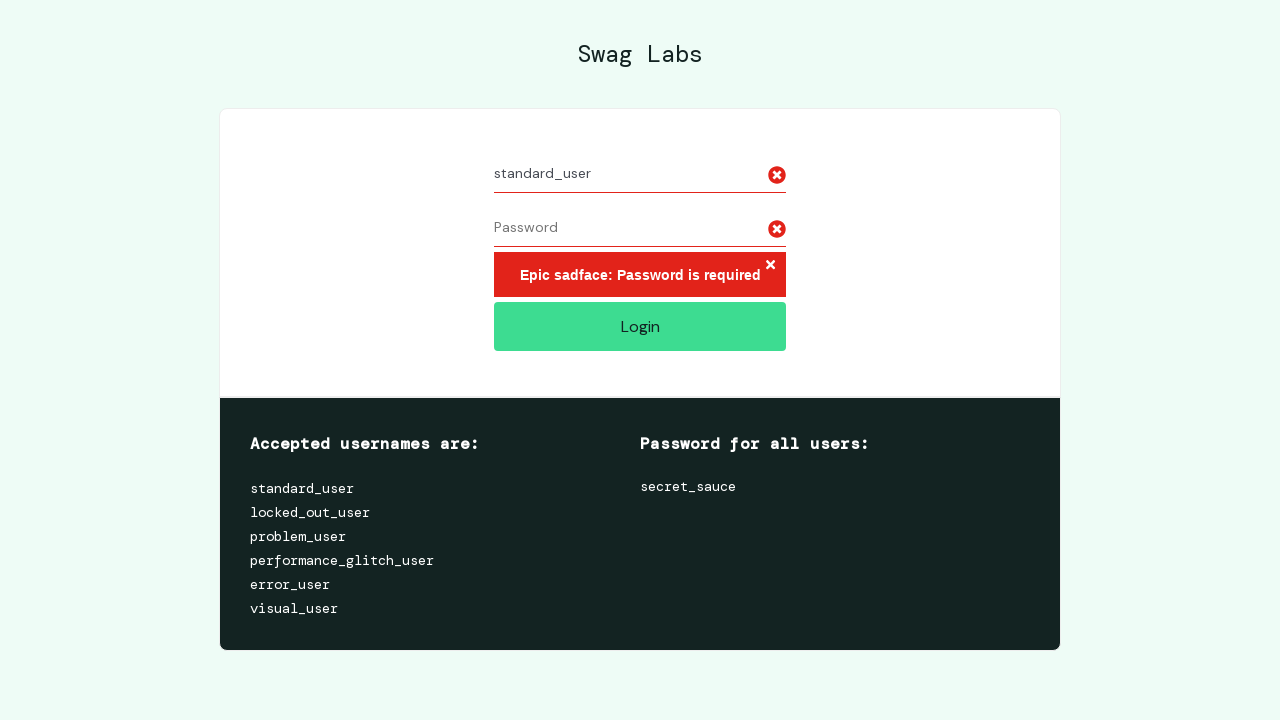

Located error message element
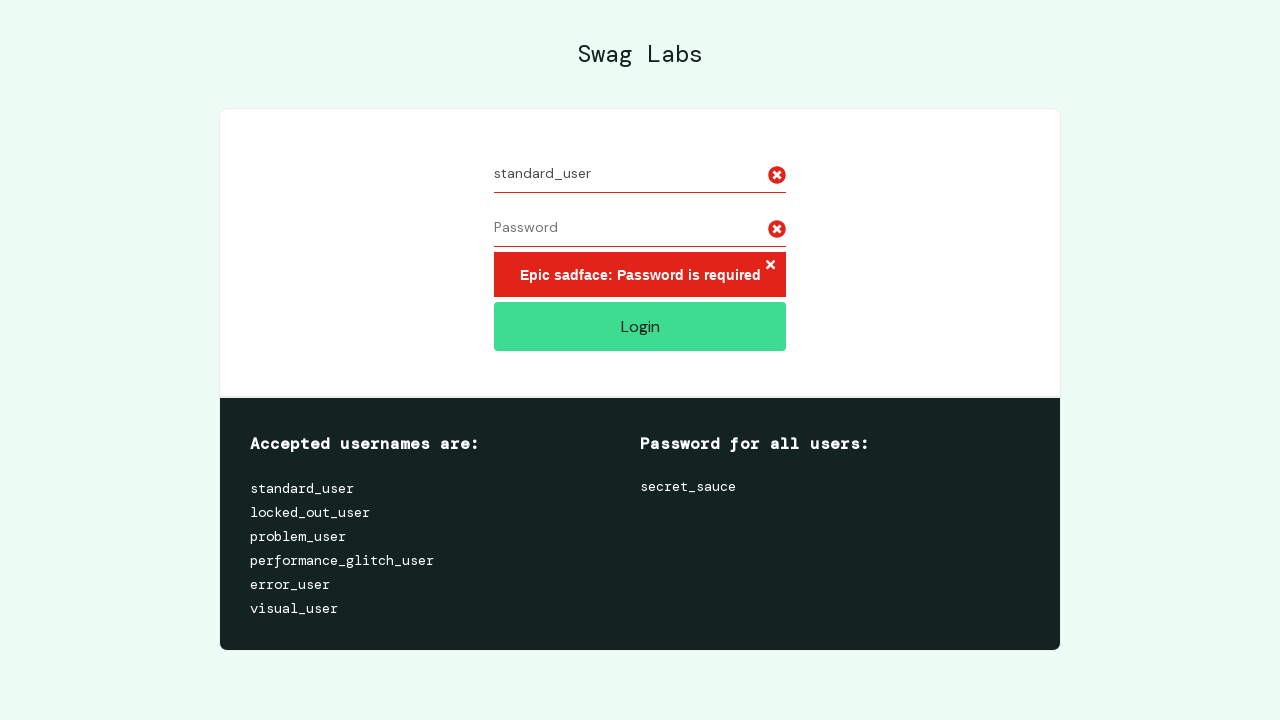

Verified 'Password is required' error message is displayed
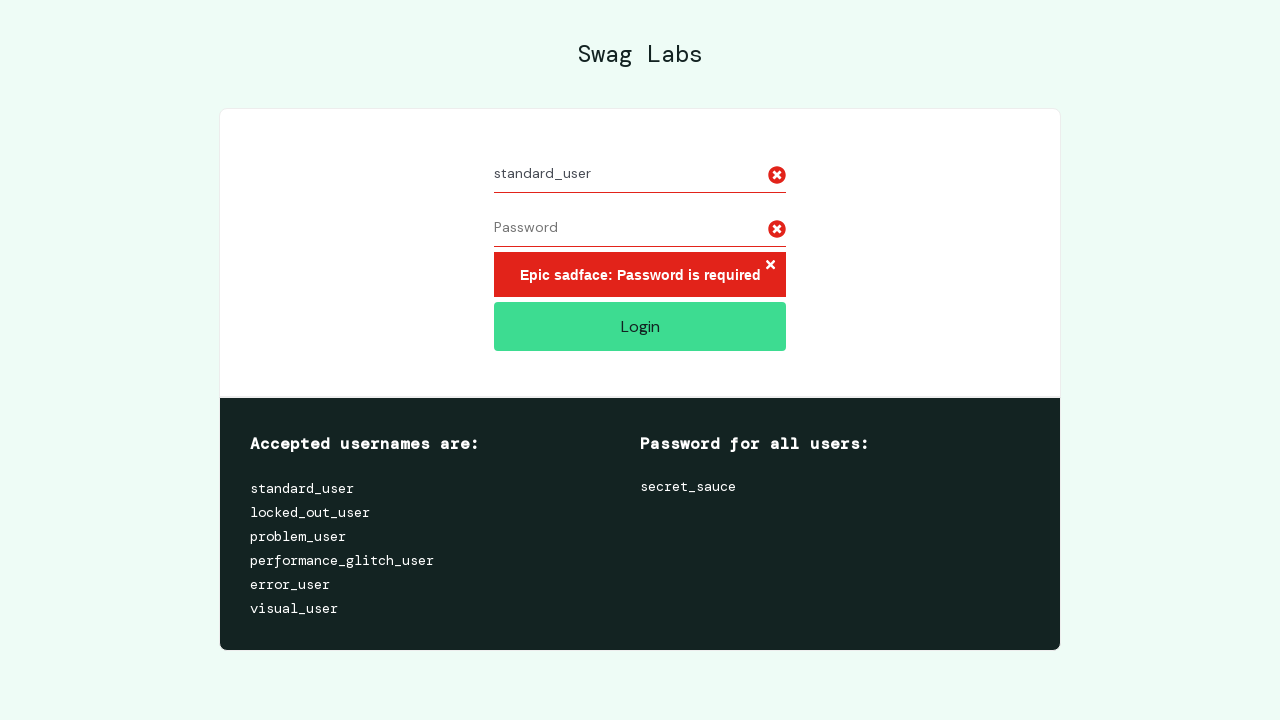

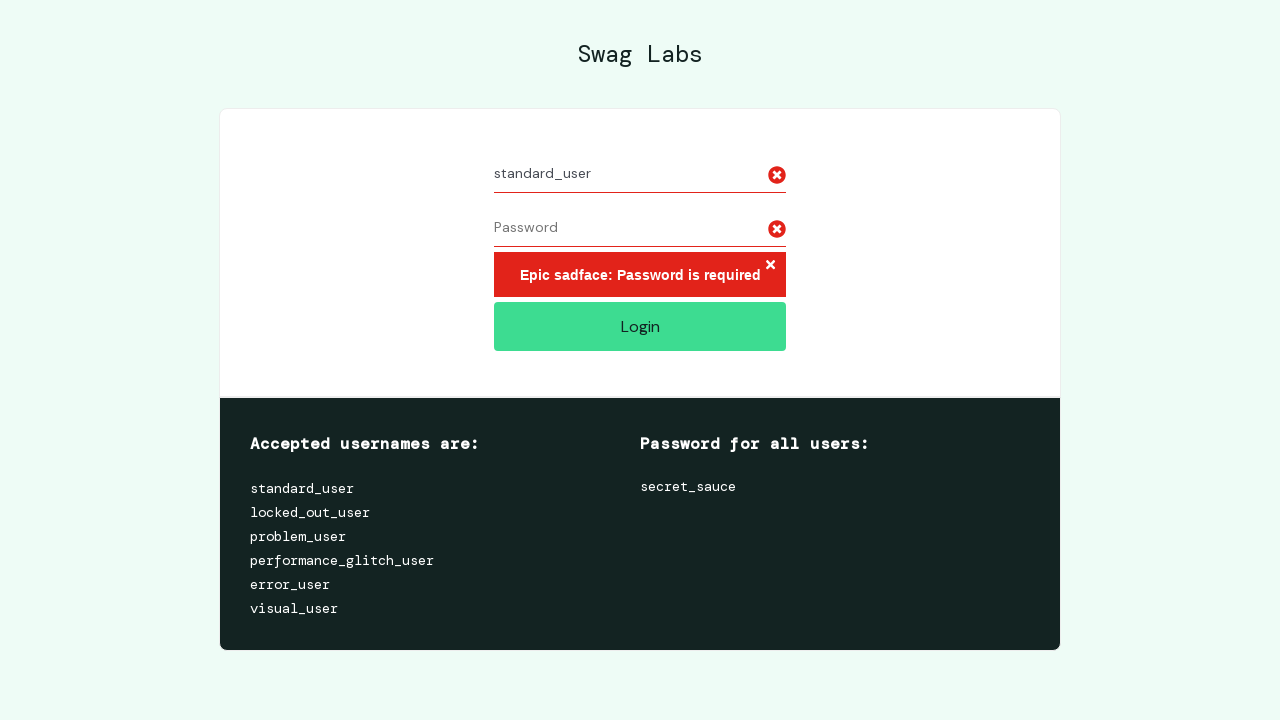